Navigates to Guru99 website, scrolls to the JIRA section and clicks on it

Starting URL: https://www.guru99.com/

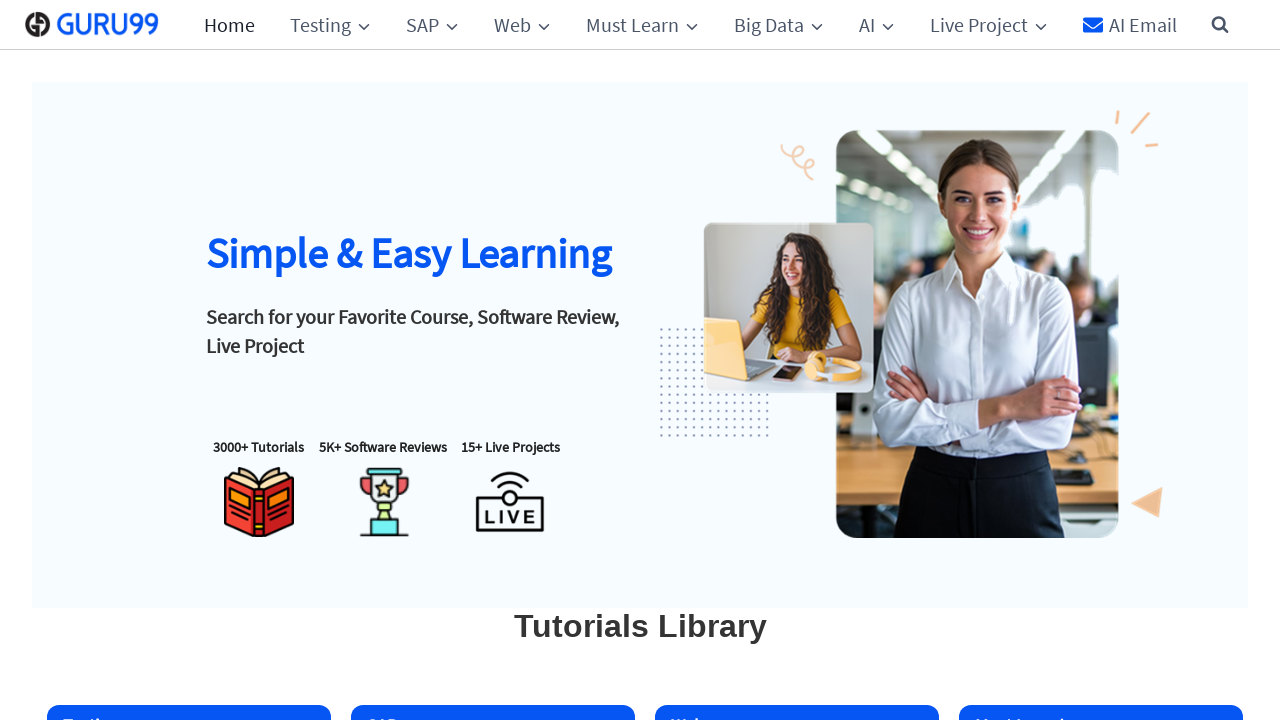

Navigated to Guru99 website
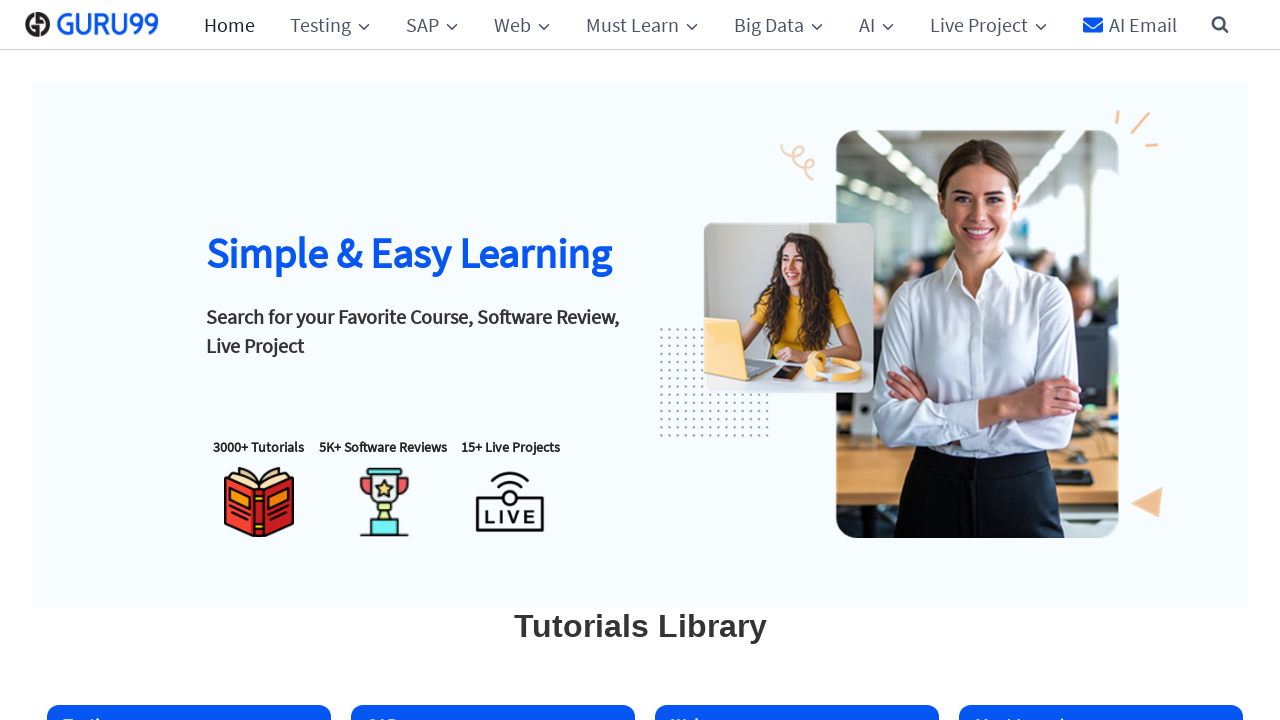

Located JIRA section element
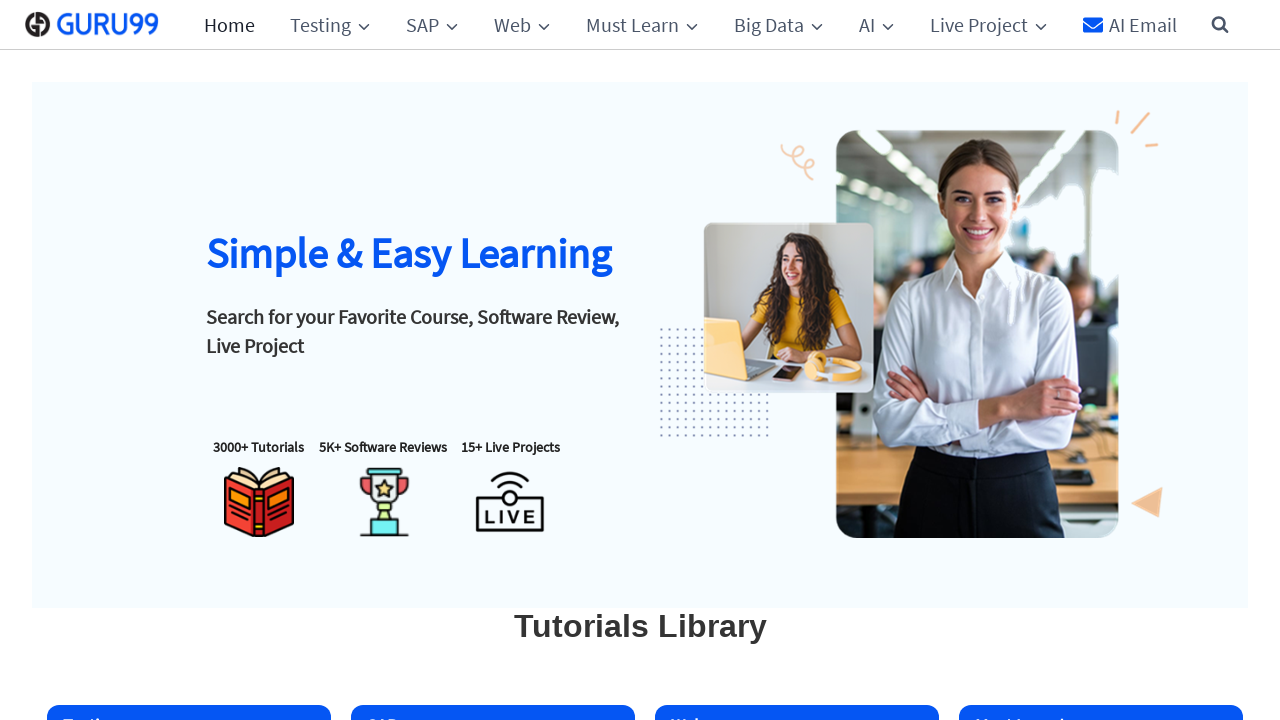

Scrolled JIRA section into view
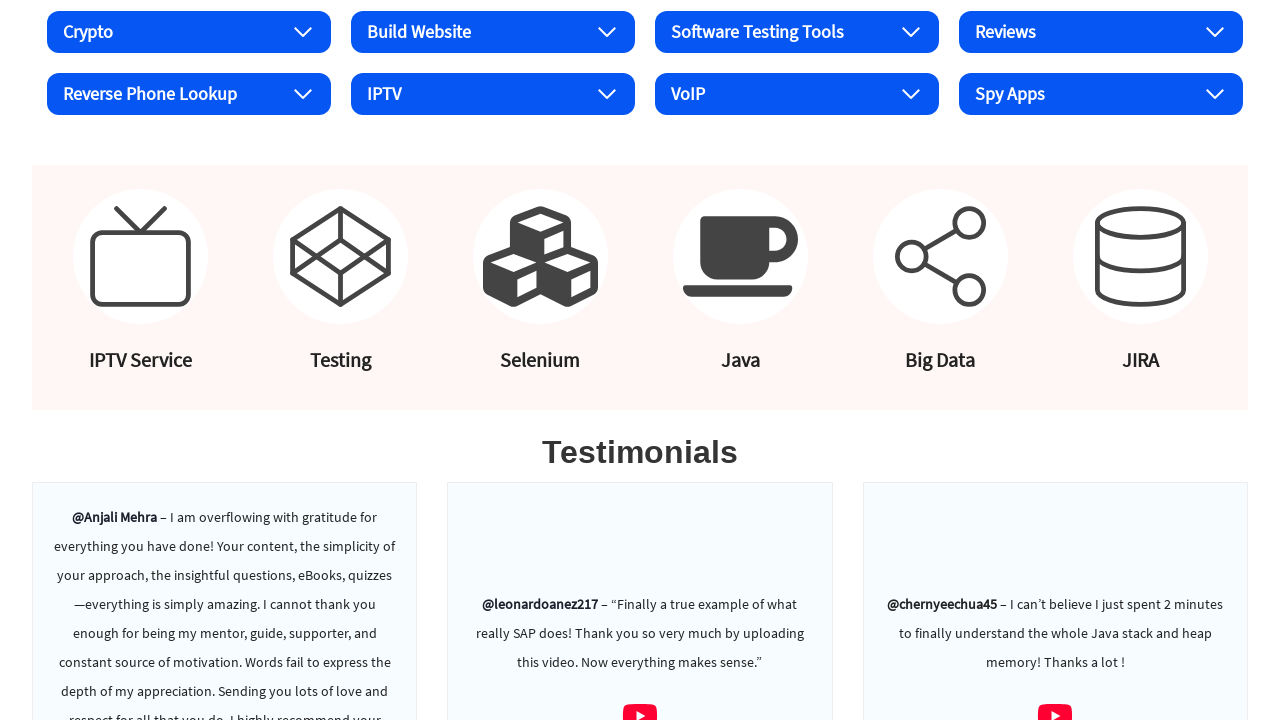

Clicked on JIRA section at (1140, 360) on xpath=//h4[text()='JIRA']
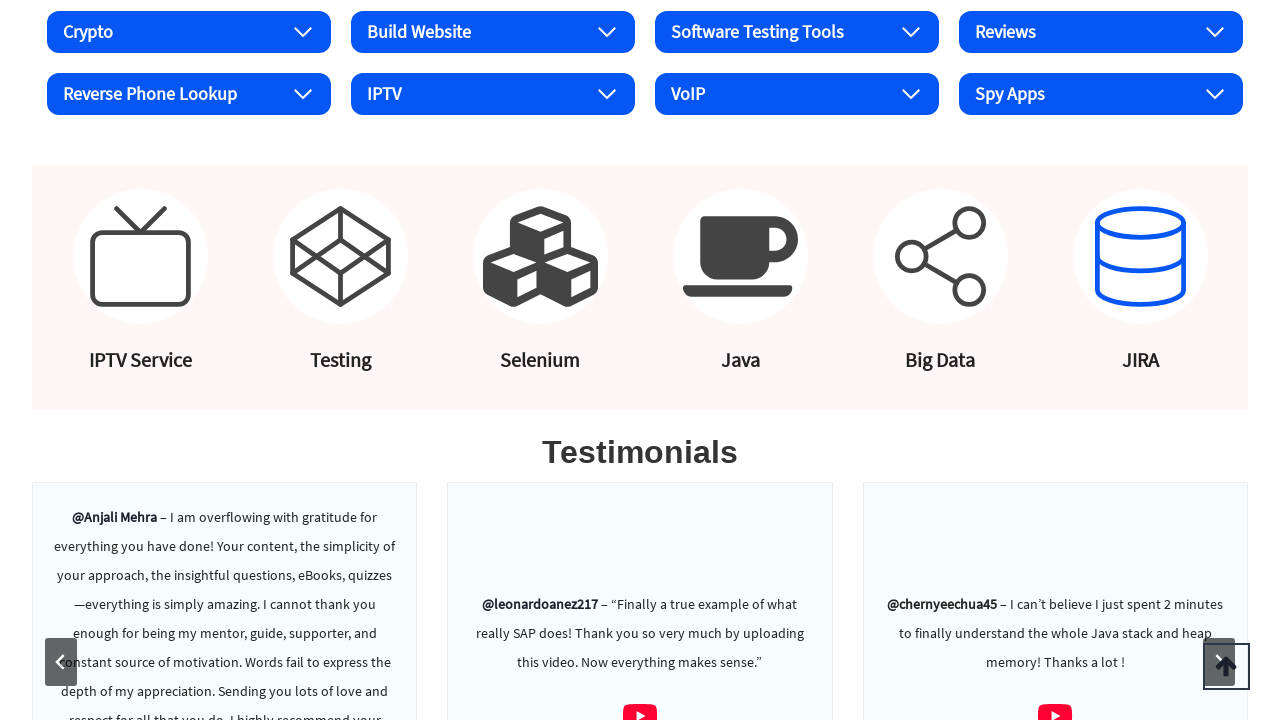

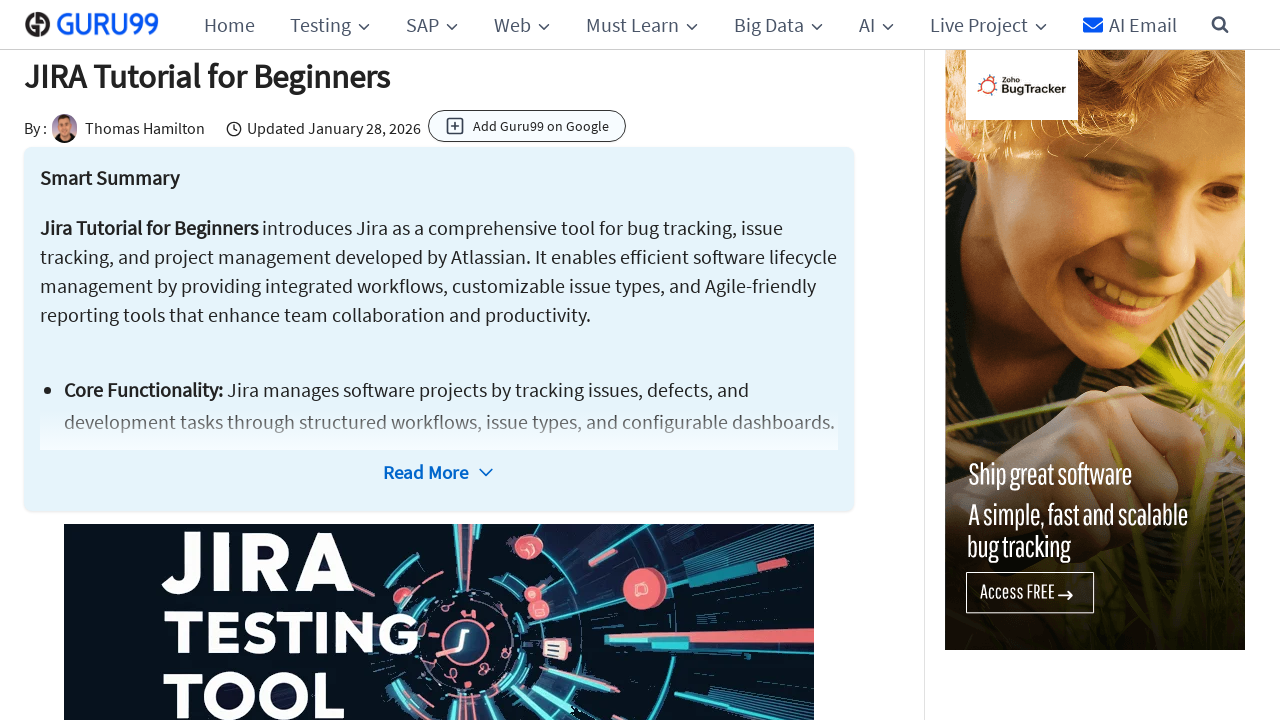